Tests radio buttons and checkboxes including checking various options and verifying disabled/checked states

Starting URL: https://letcode.in/test

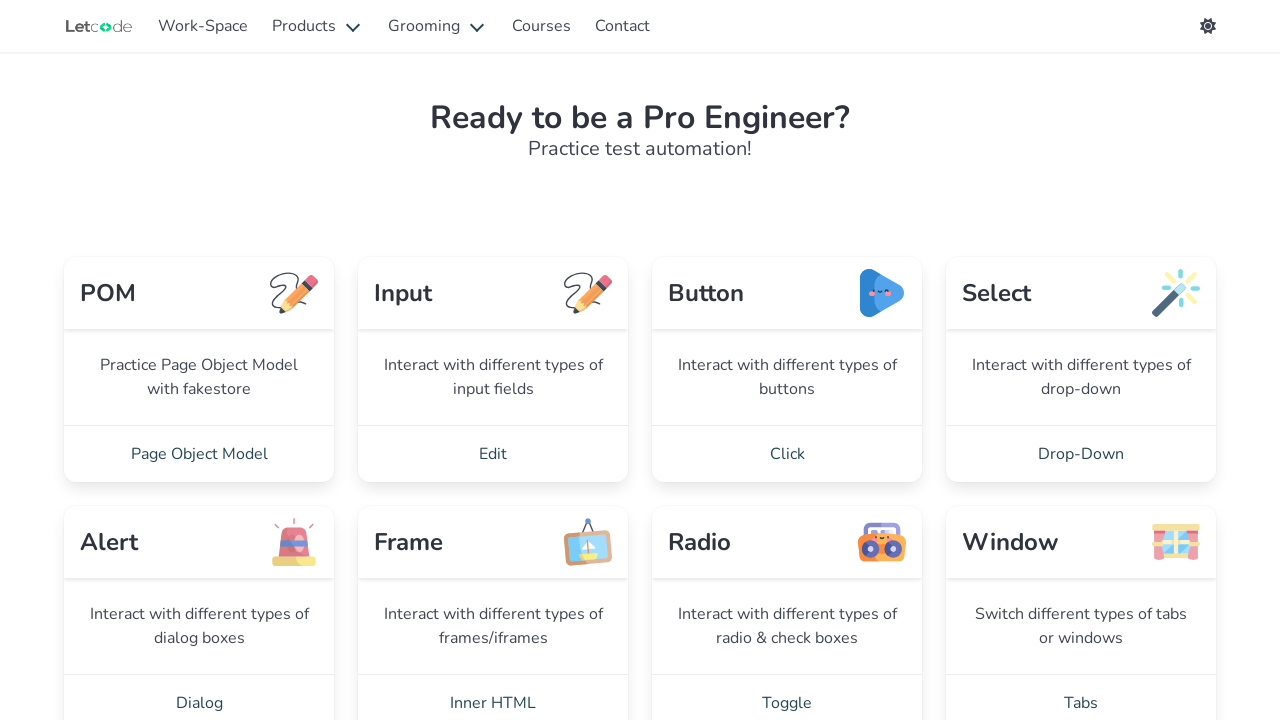

Clicked on Toggle link to navigate to radio buttons and checkboxes section at (787, 692) on internal:role=link[name="Toggle"i]
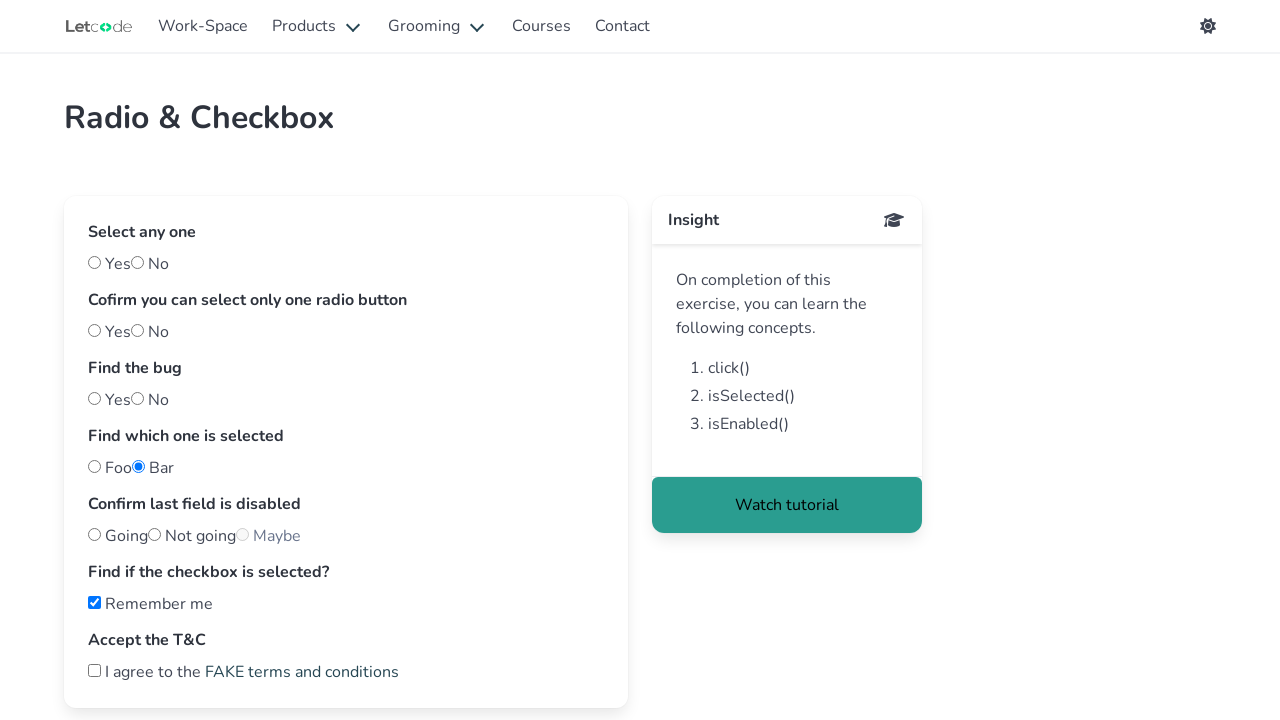

Checked 'yes' radio button at (94, 262) on #yes
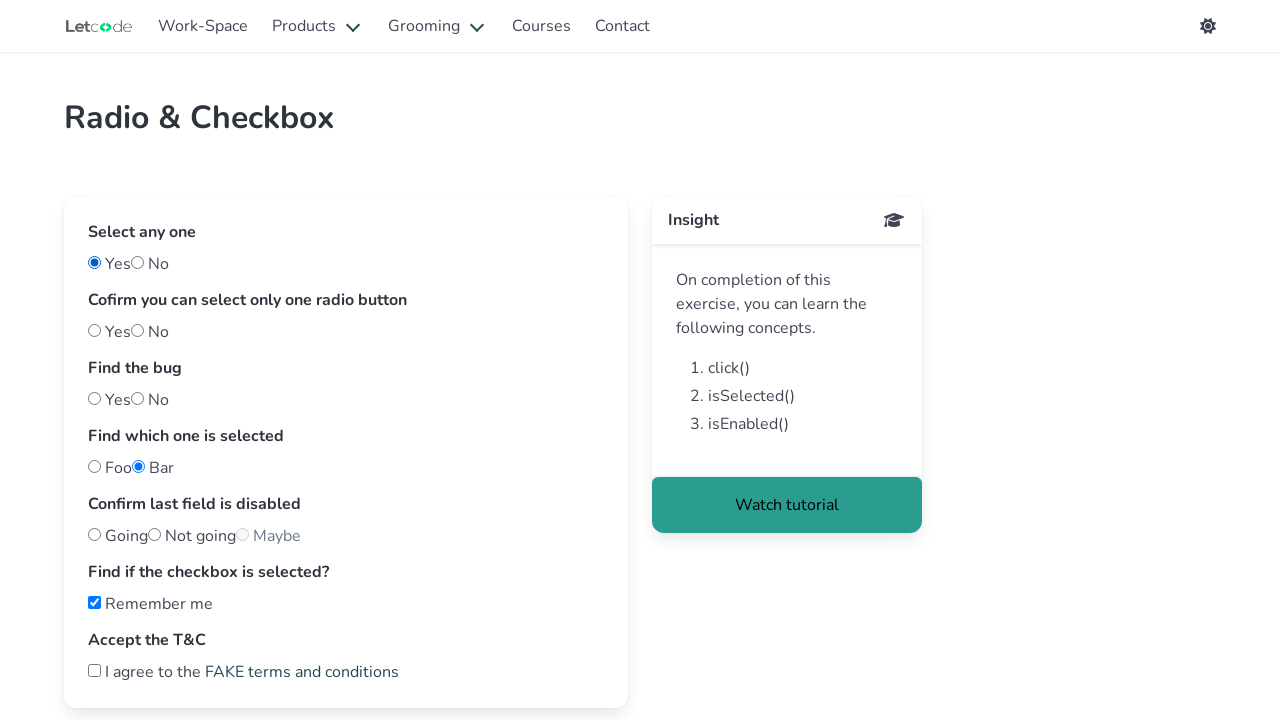

Checked 'one' radio button at (94, 330) on #one
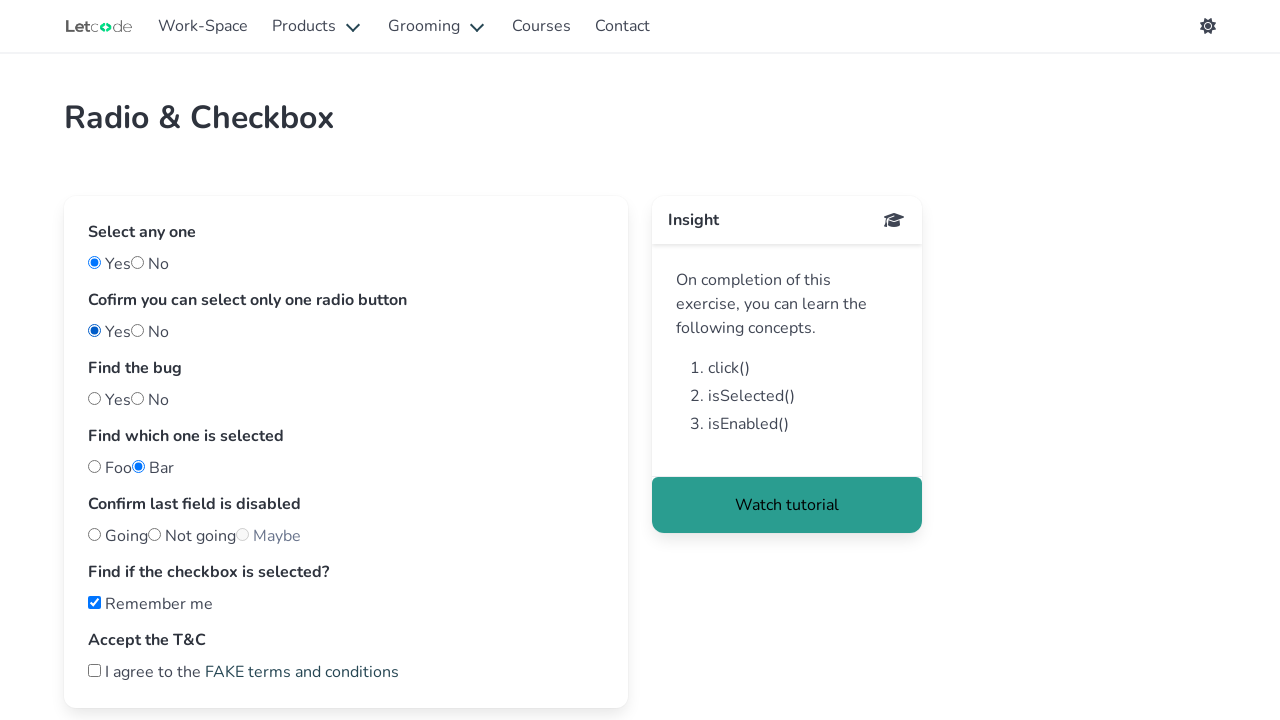

Checked 'two' radio button at (138, 330) on #two
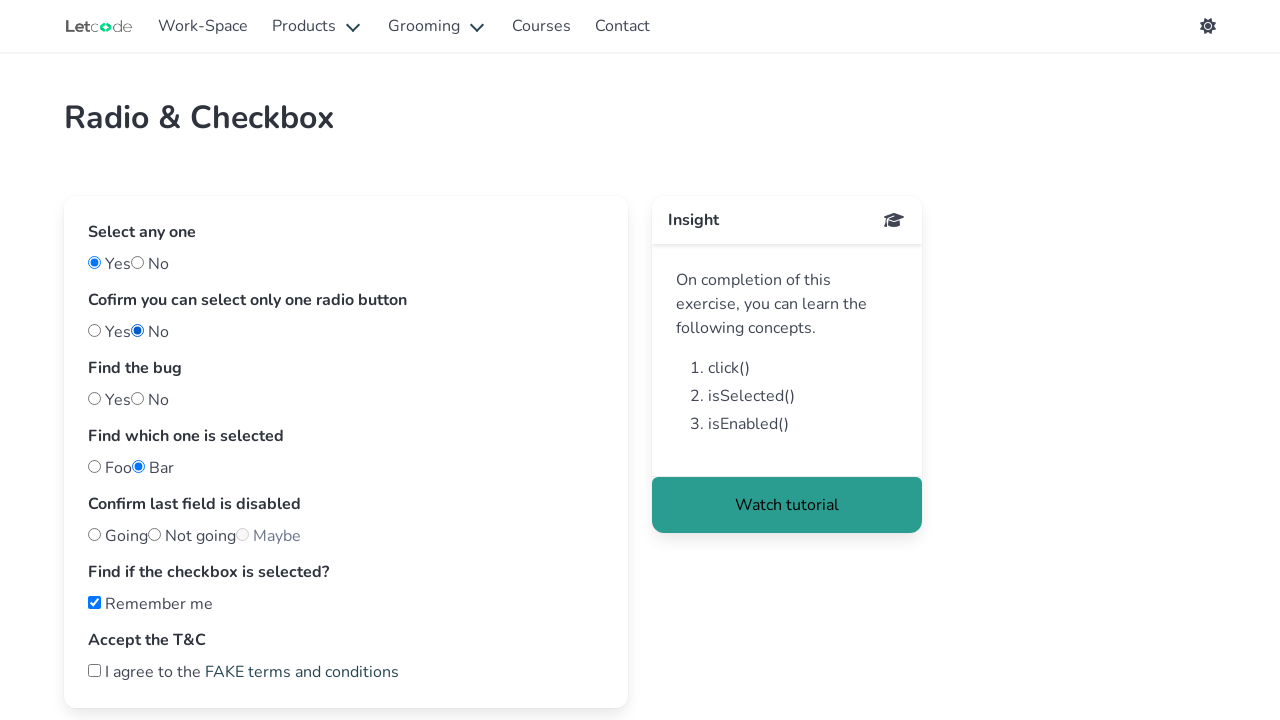

Checked 'bug' radio button at (138, 398) on #bug
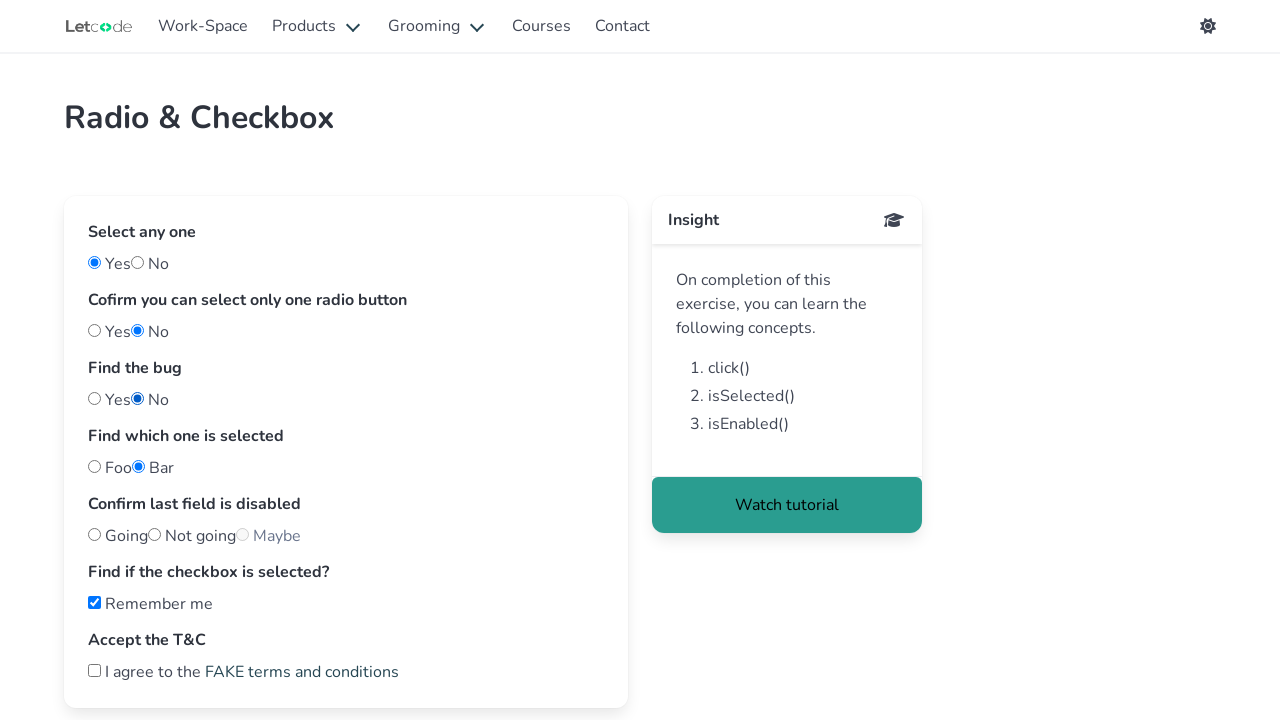

Checked 'bug' radio button again on #bug
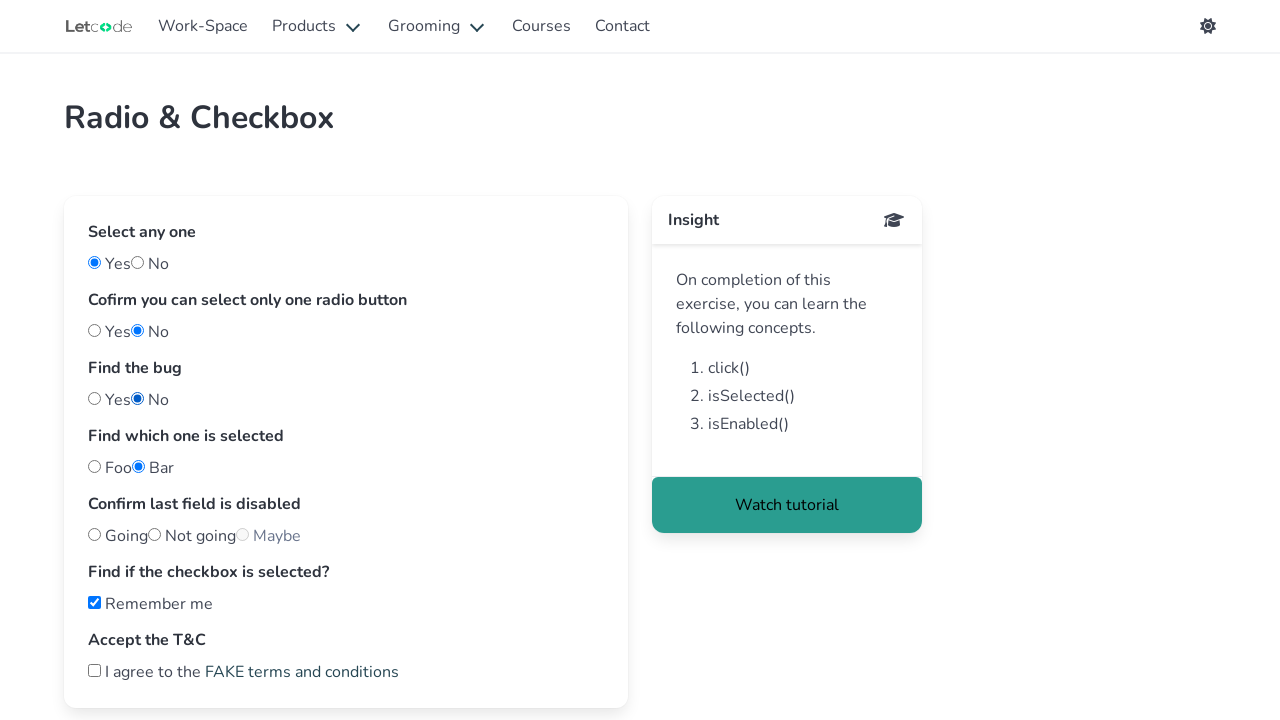

Checked 'Bar' radio button on internal:role=radio[name="Bar"i]
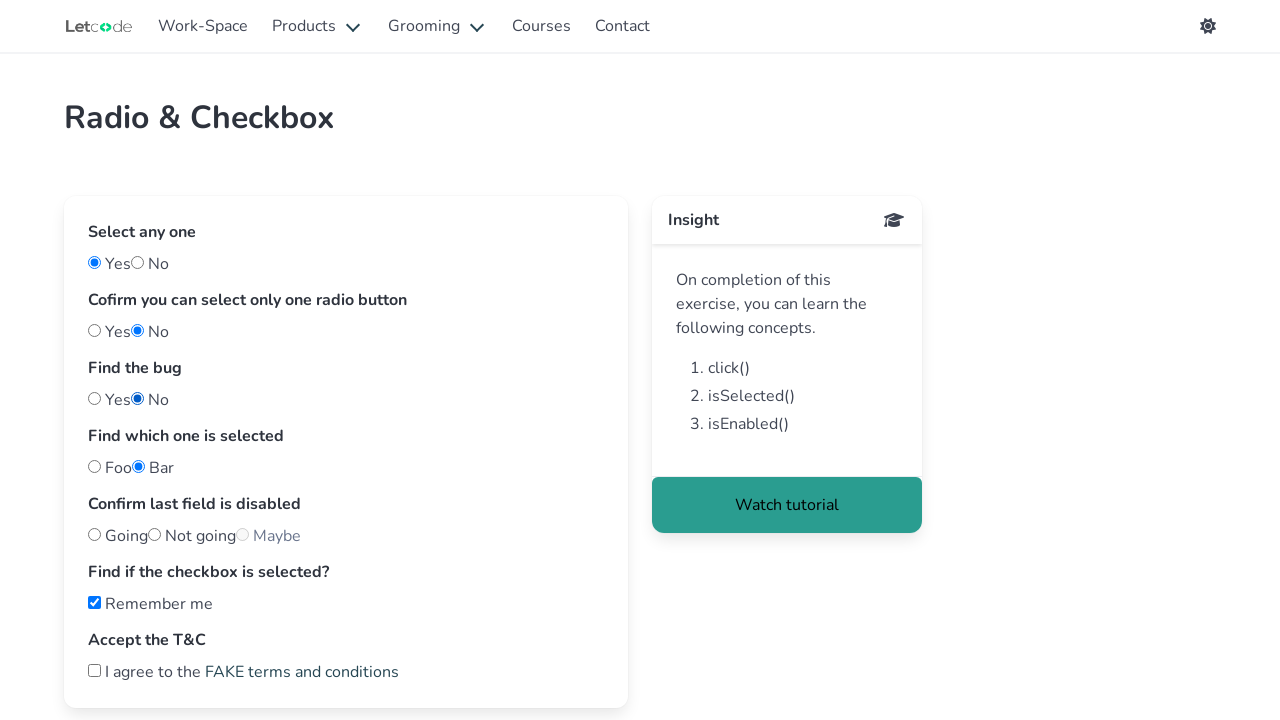

Verified that 'Maybe' button is disabled
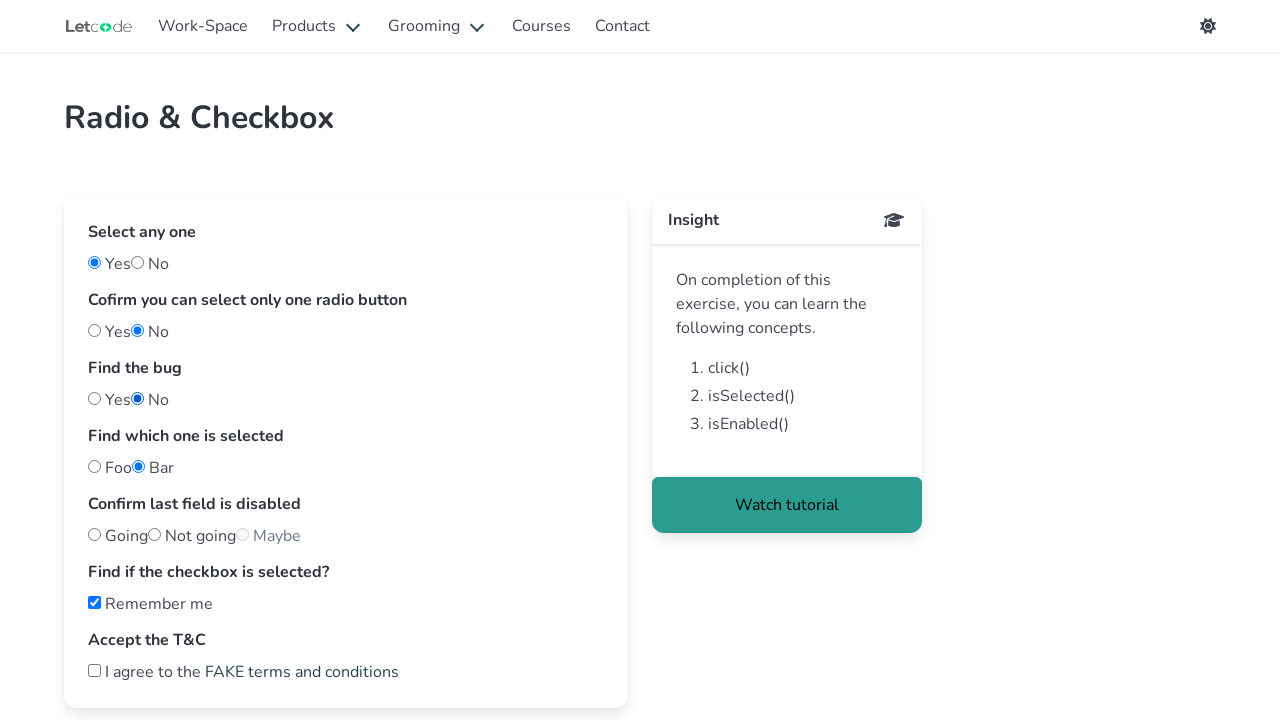

Verified that 'Remember me' checkbox is checked
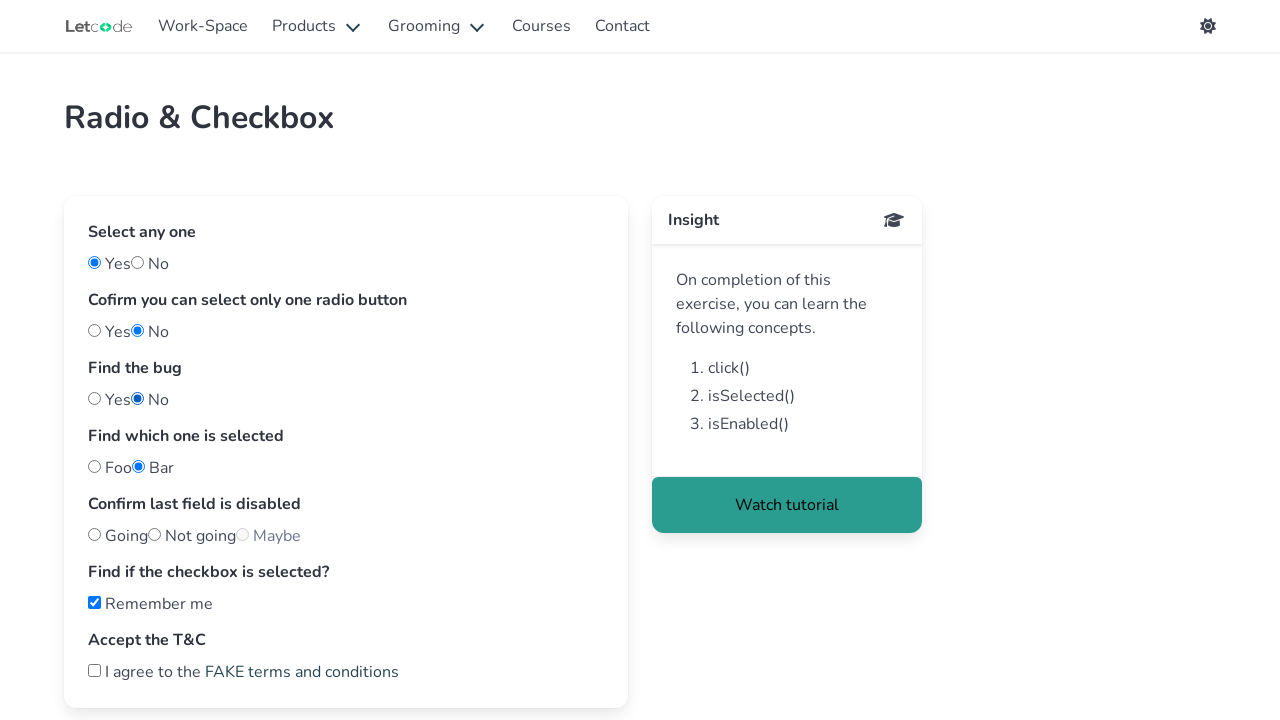

Checked 'I agree to the FAKE terms and' checkbox at (94, 670) on internal:role=checkbox[name="I agree to the FAKE terms and"i]
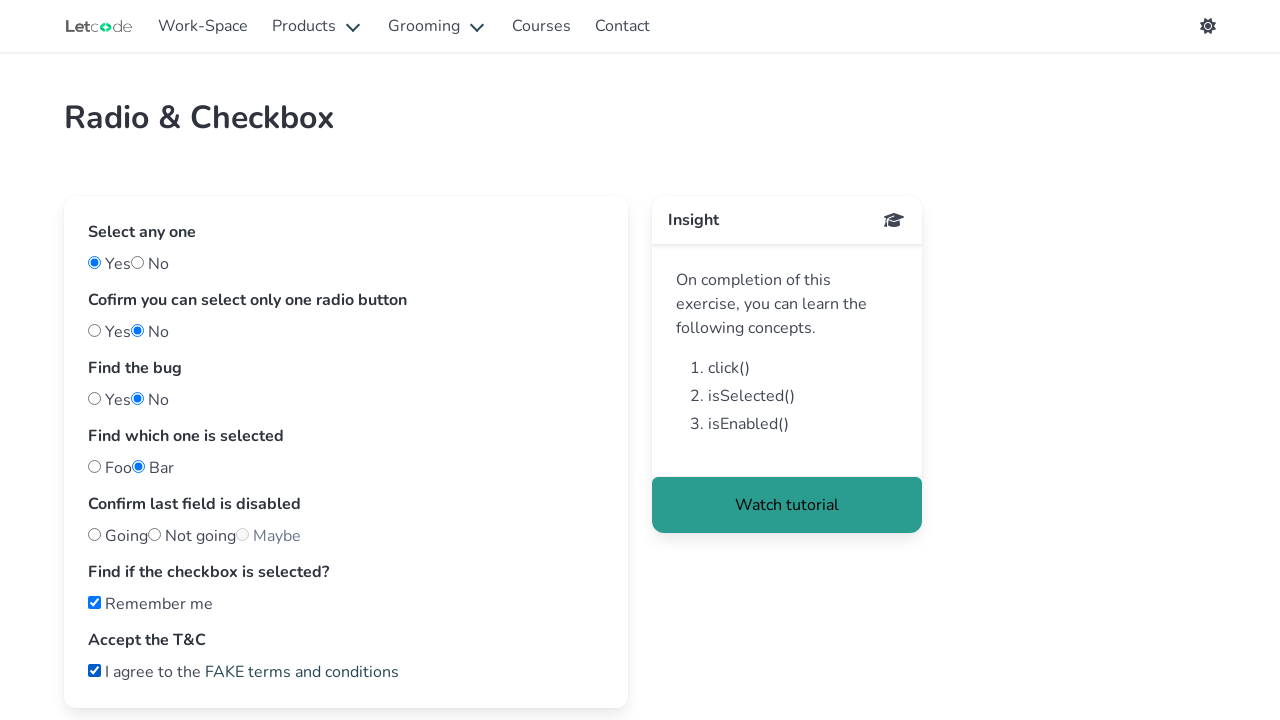

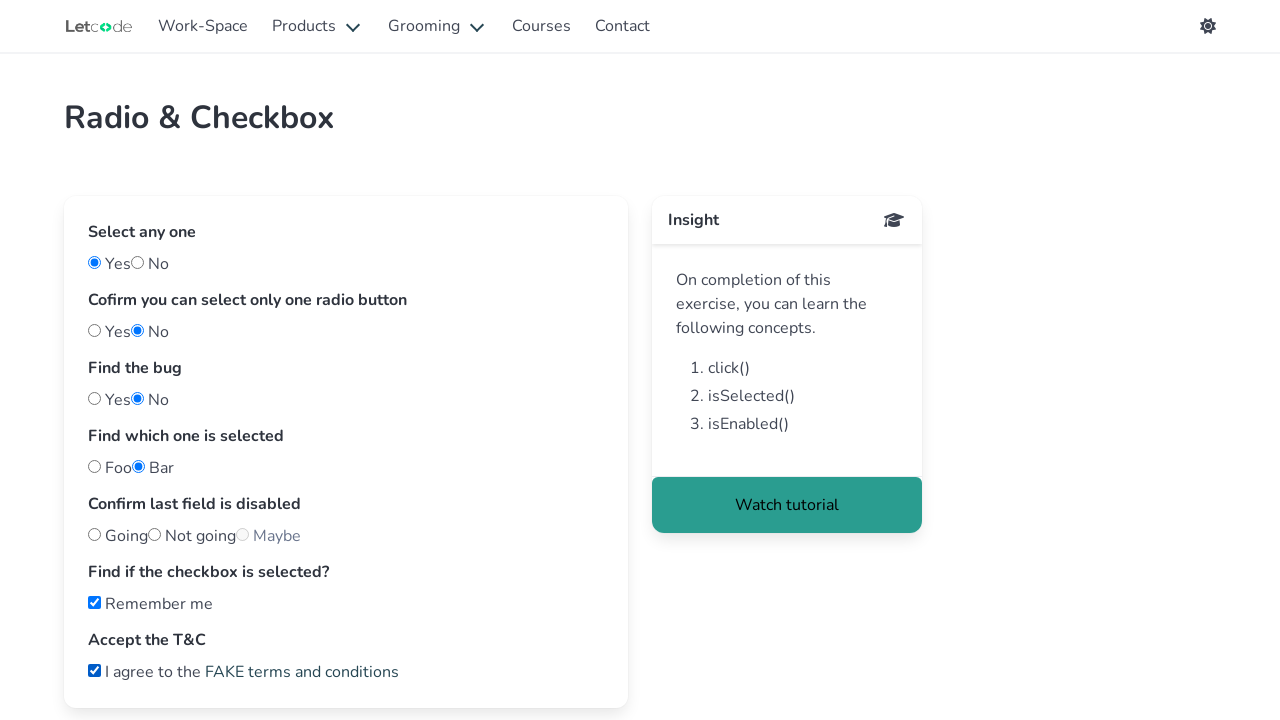